Tests checkbox functionality by checking the third checkbox's display, enabled, and selected states, then clicking it

Starting URL: https://faculty.washington.edu/chudler/java/boxes.html

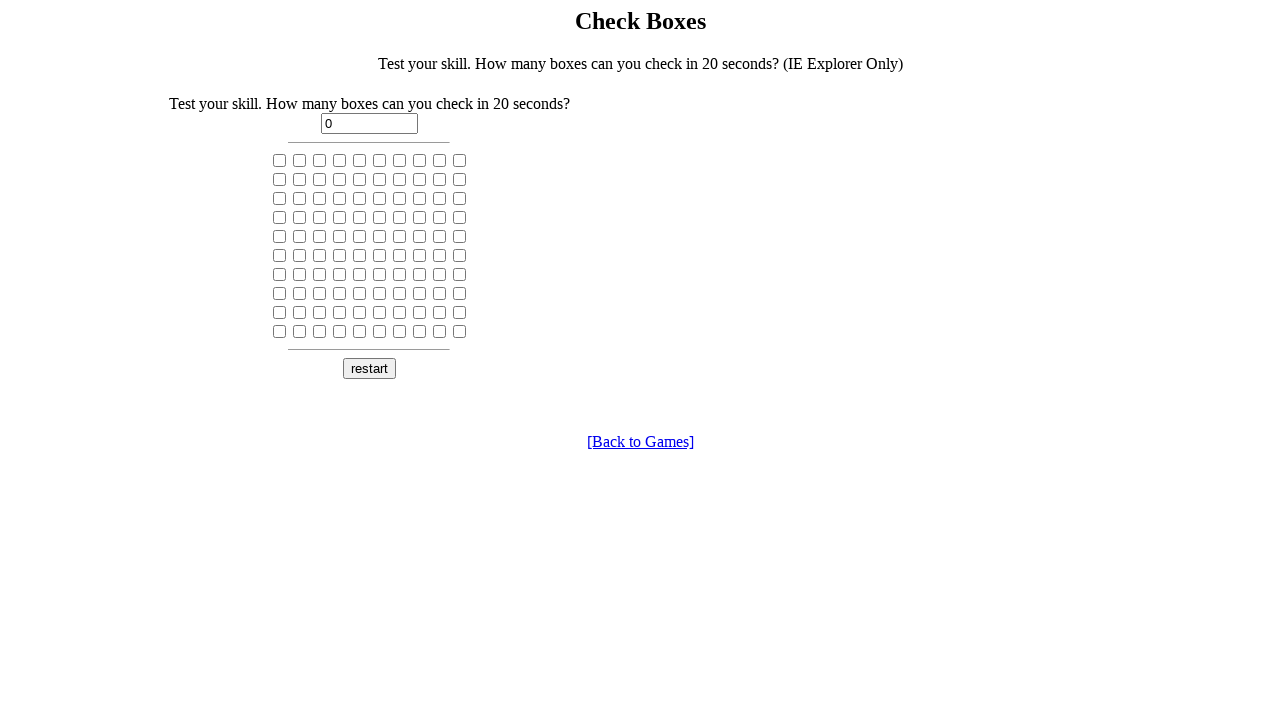

Located the third checkbox element
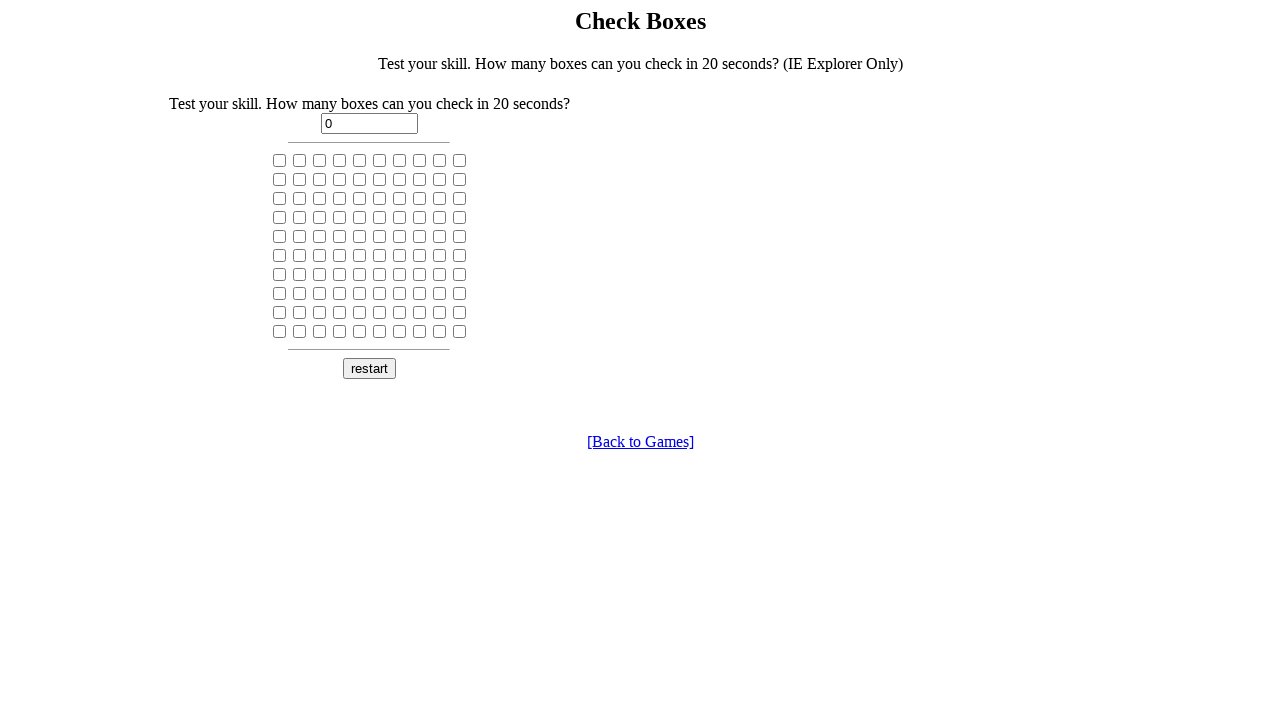

Checked if third checkbox is visible
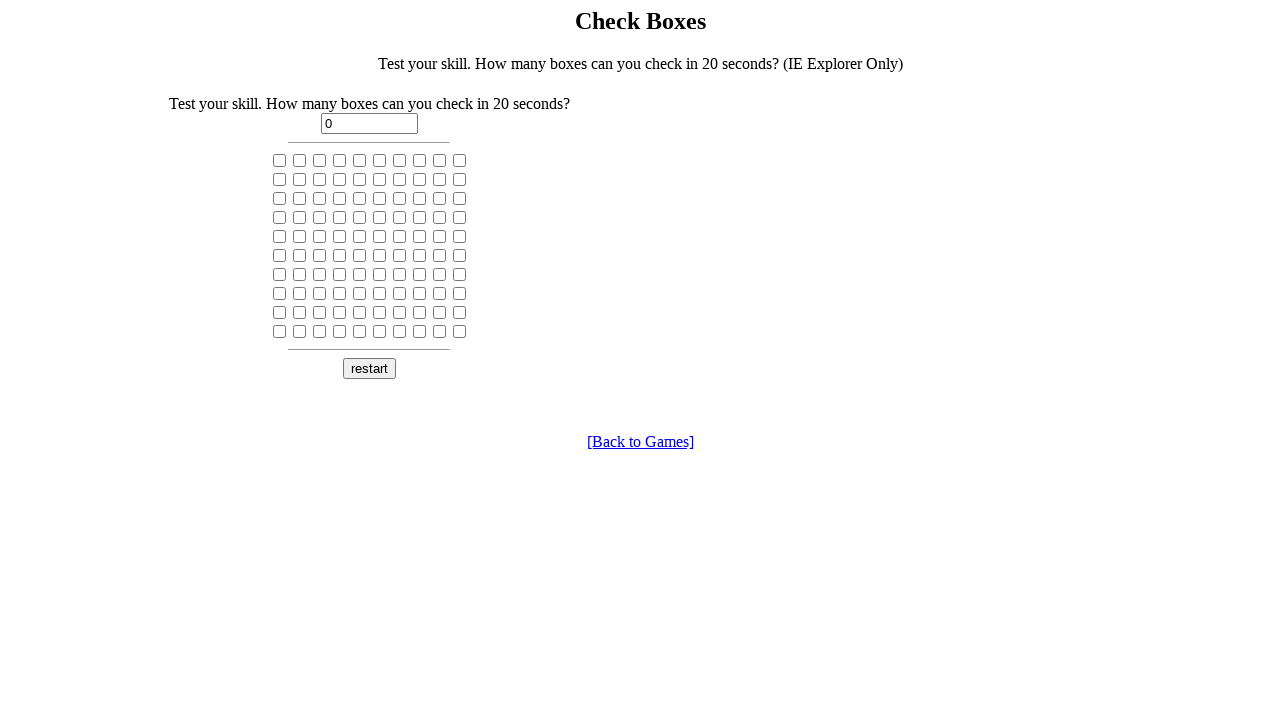

Checked if third checkbox is enabled
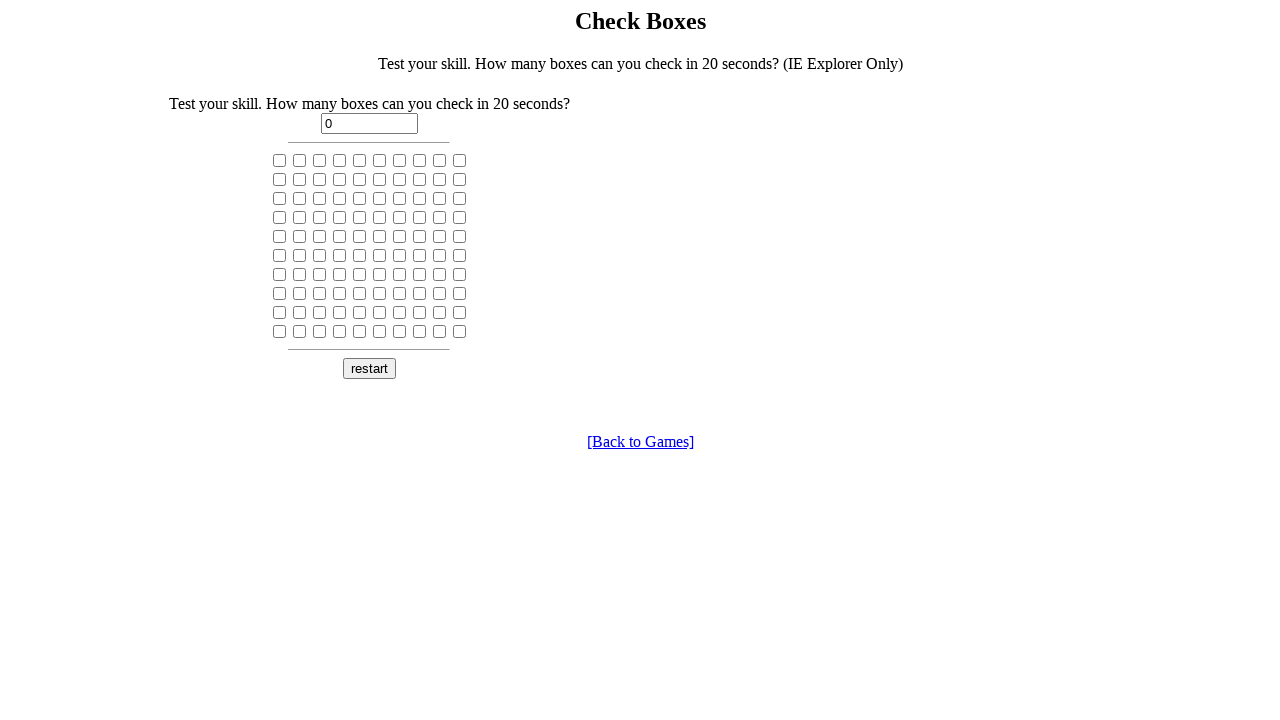

Checked if third checkbox is selected
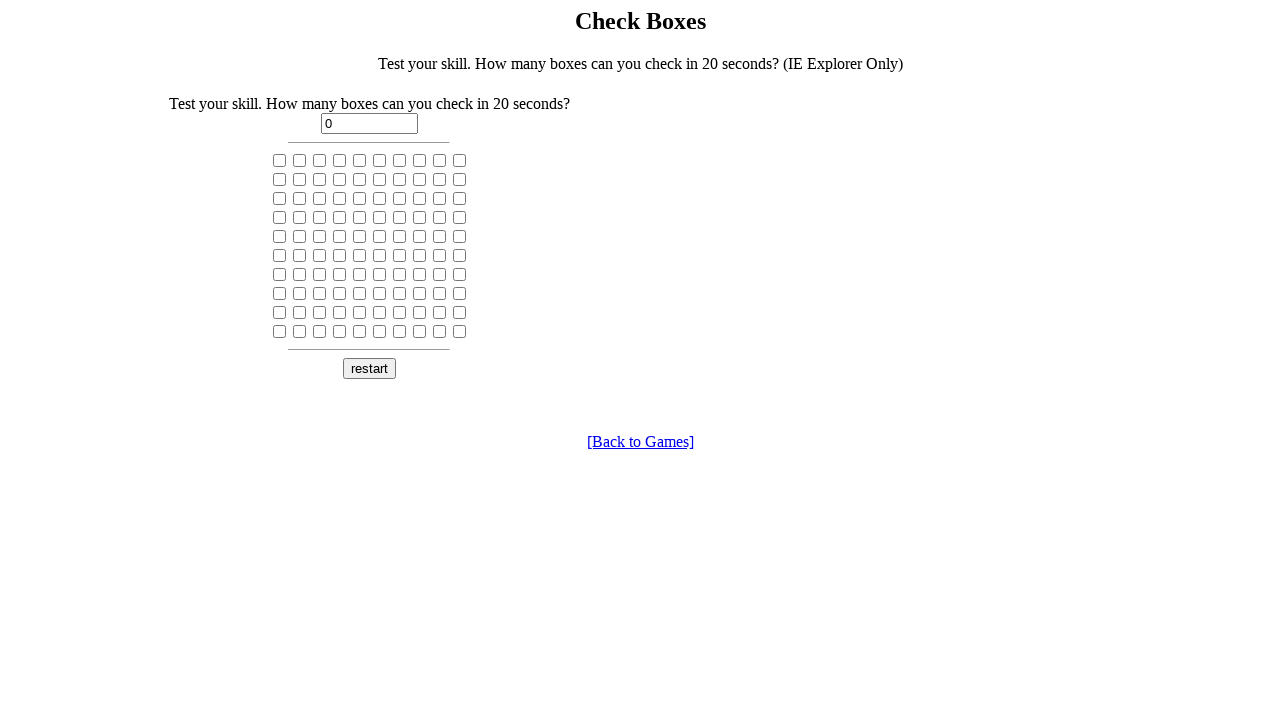

Clicked the third checkbox at (320, 160) on (//input[@type='checkbox'])[3]
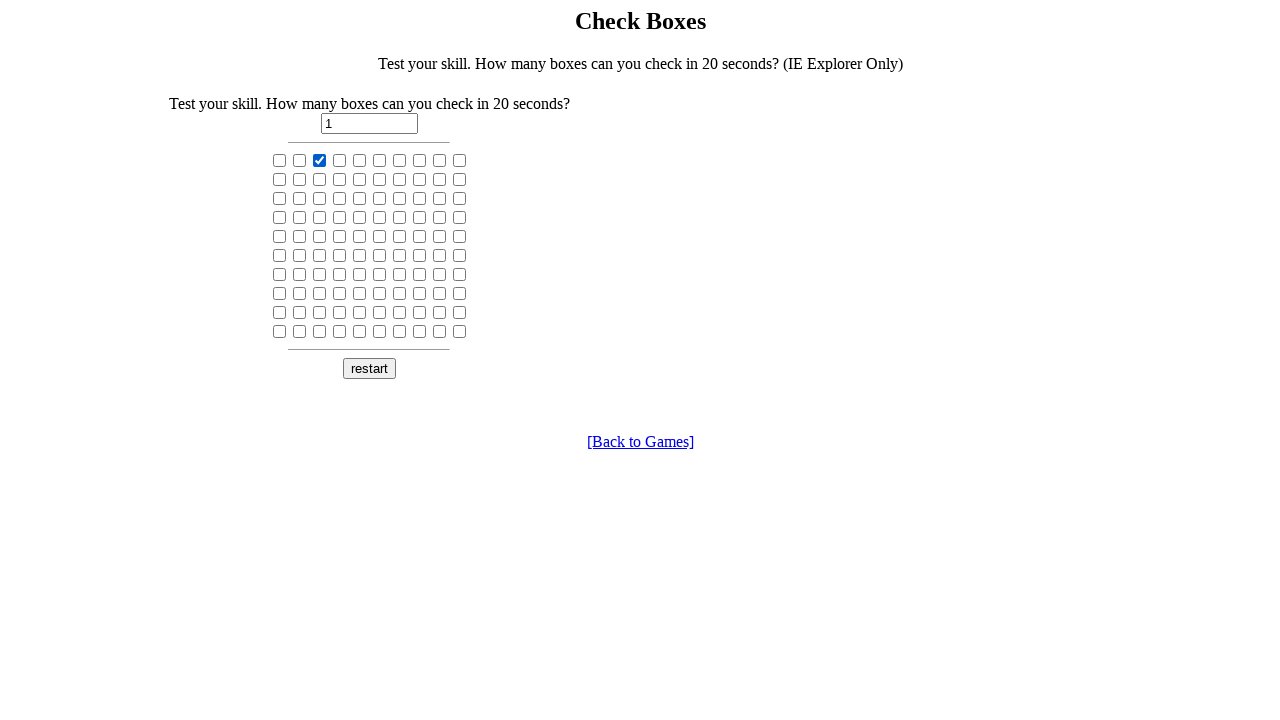

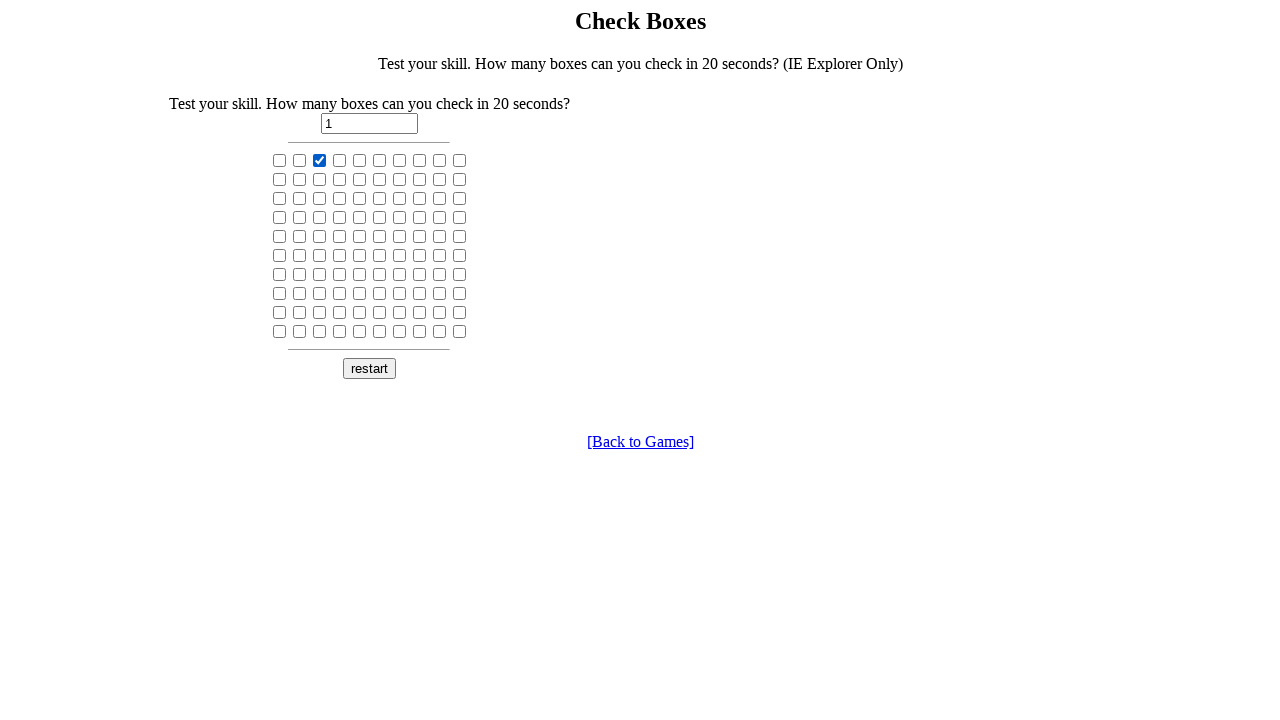